Tests clicking on the Contact link and verifies the contact modal dialog is displayed

Starting URL: https://www.demoblaze.com/

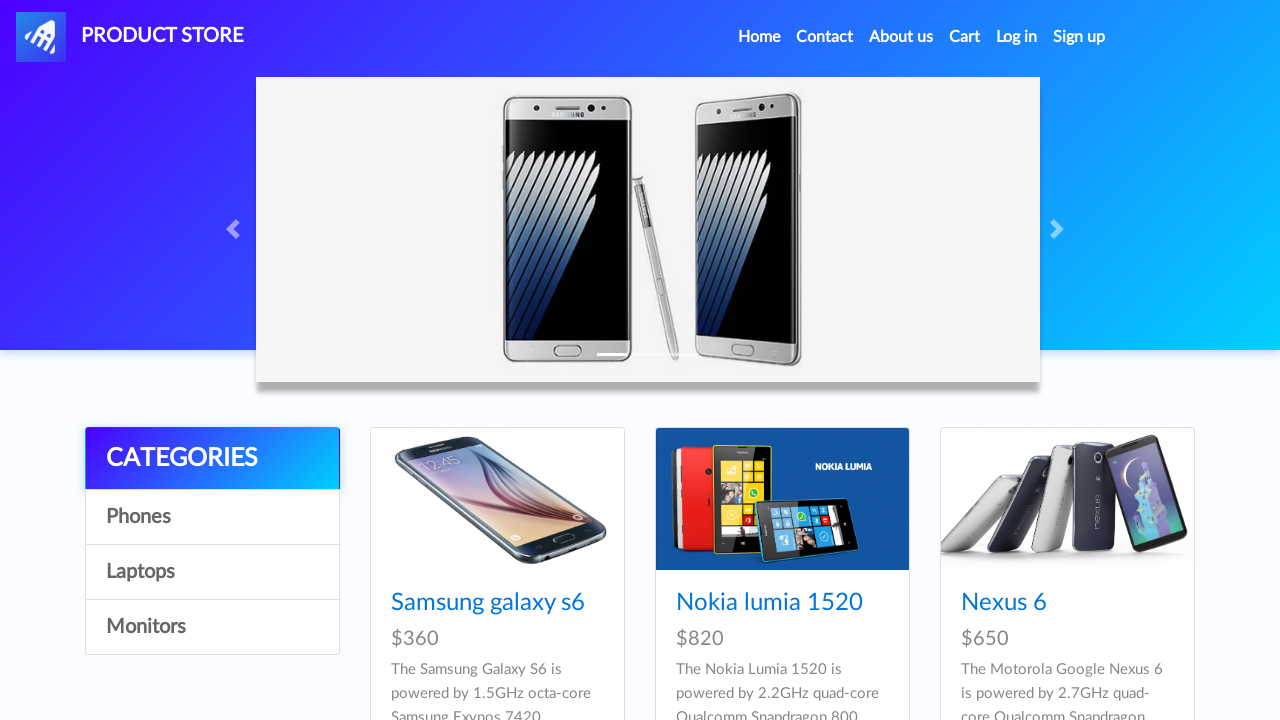

Clicked on Contact link in navigation at (825, 37) on a[data-target='#exampleModal']
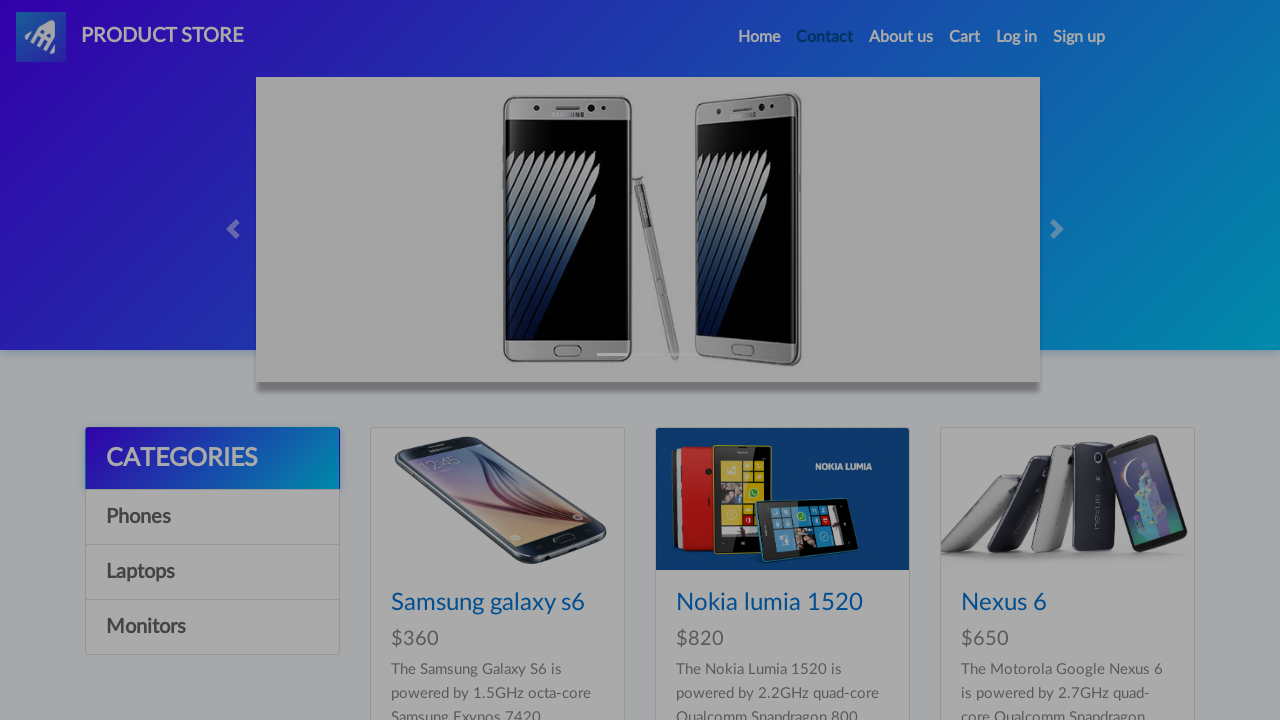

Contact modal dialog appeared and is visible
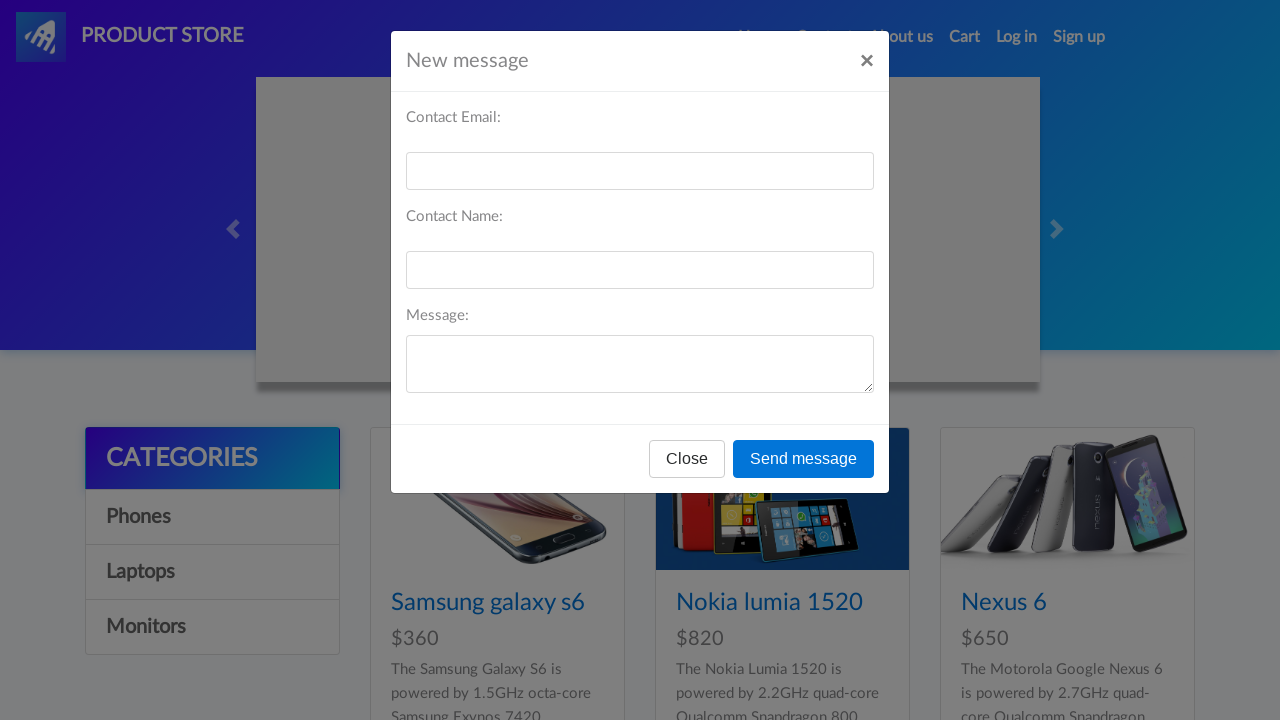

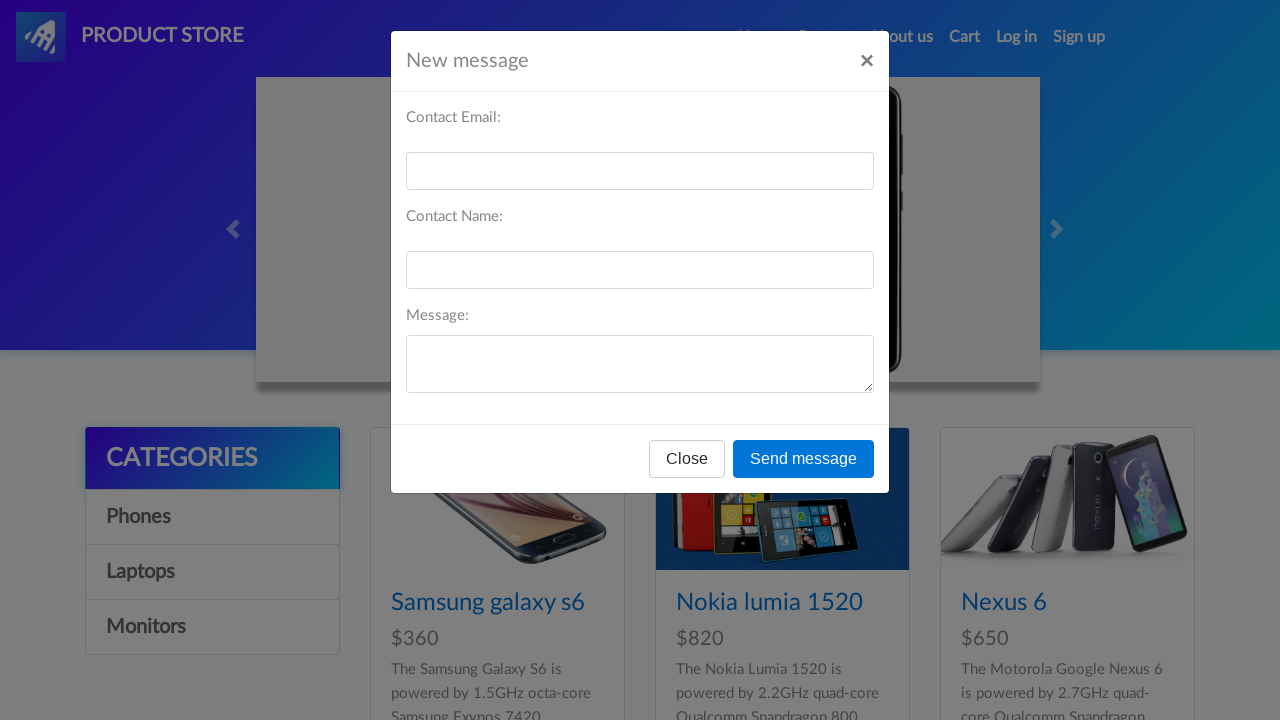